Tests scrolling functionality by navigating to W3Schools homepage and scrolling to a specific heading element containing "W3Schools Spaces" text.

Starting URL: https://www.w3schools.com/

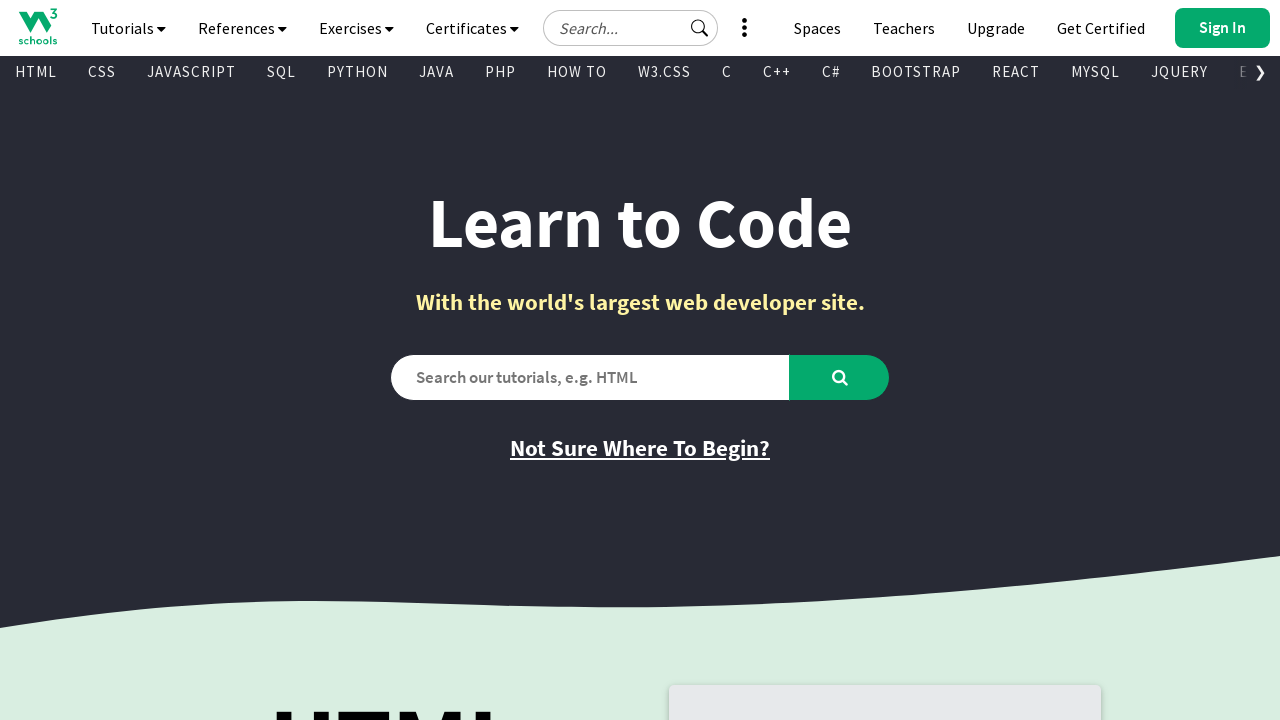

Navigated to W3Schools homepage
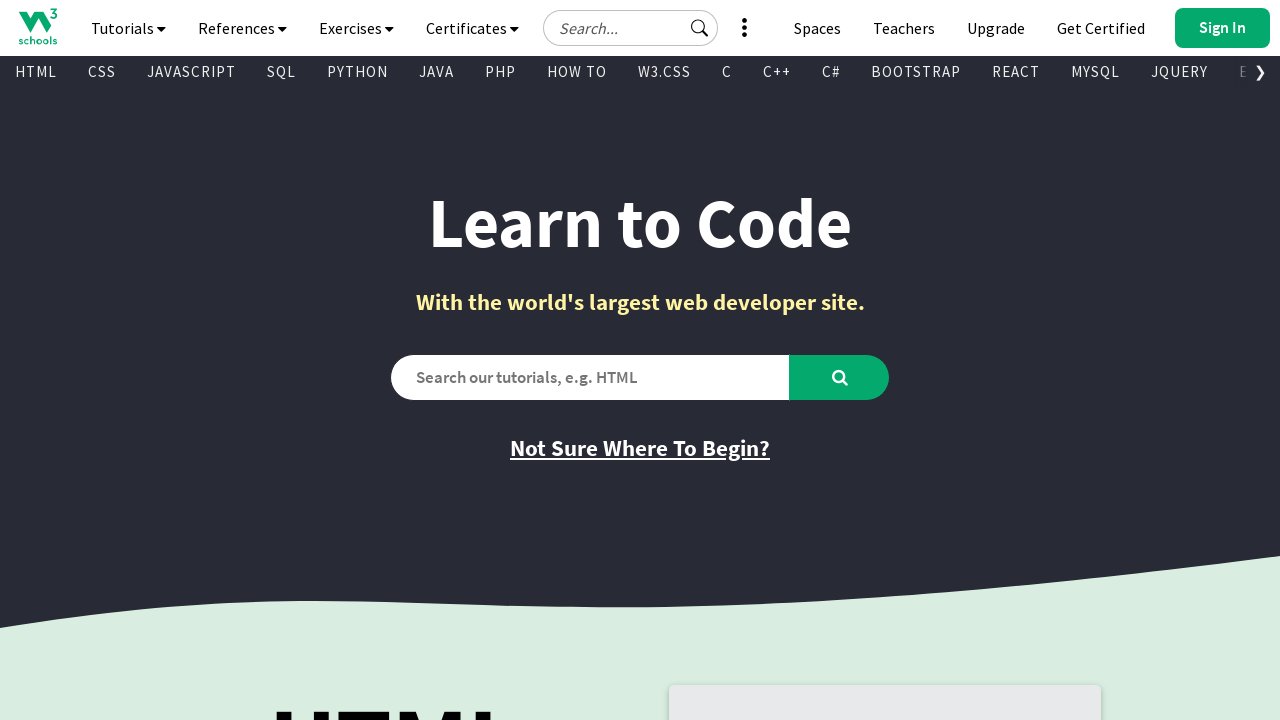

Located W3Schools Spaces heading element
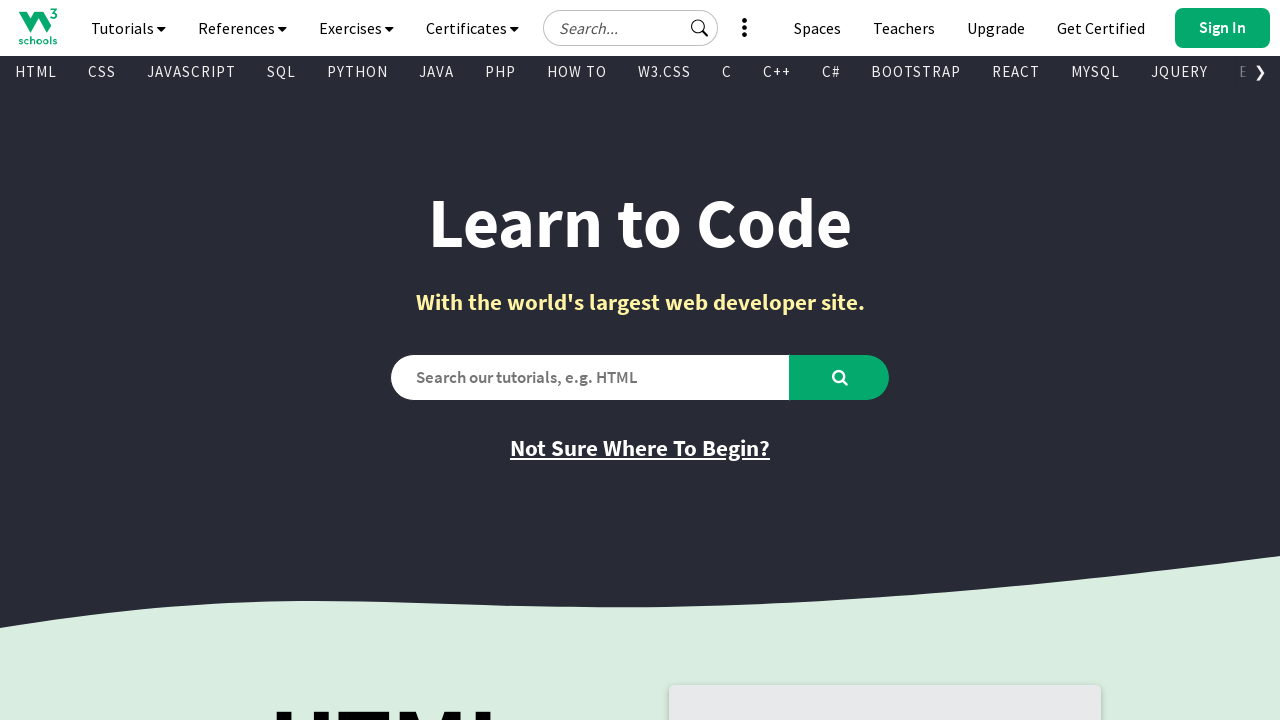

Scrolled to W3Schools Spaces heading element
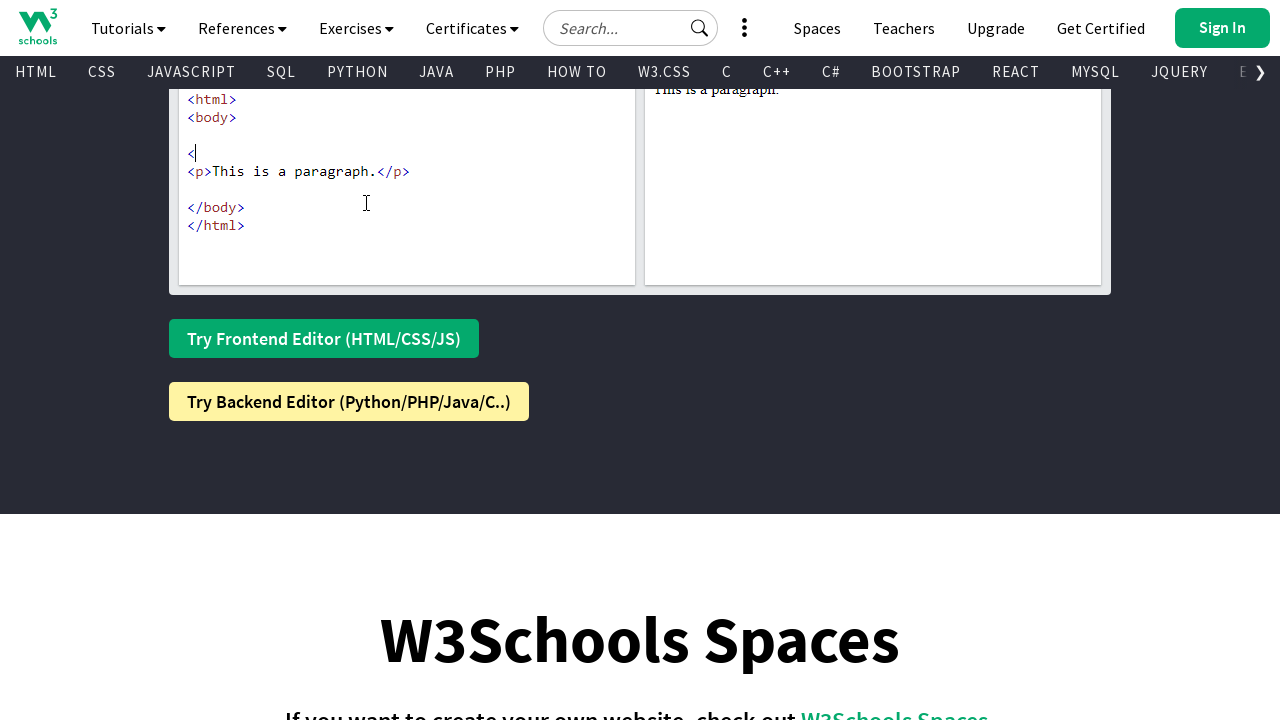

Waited 500ms for scroll animation to complete
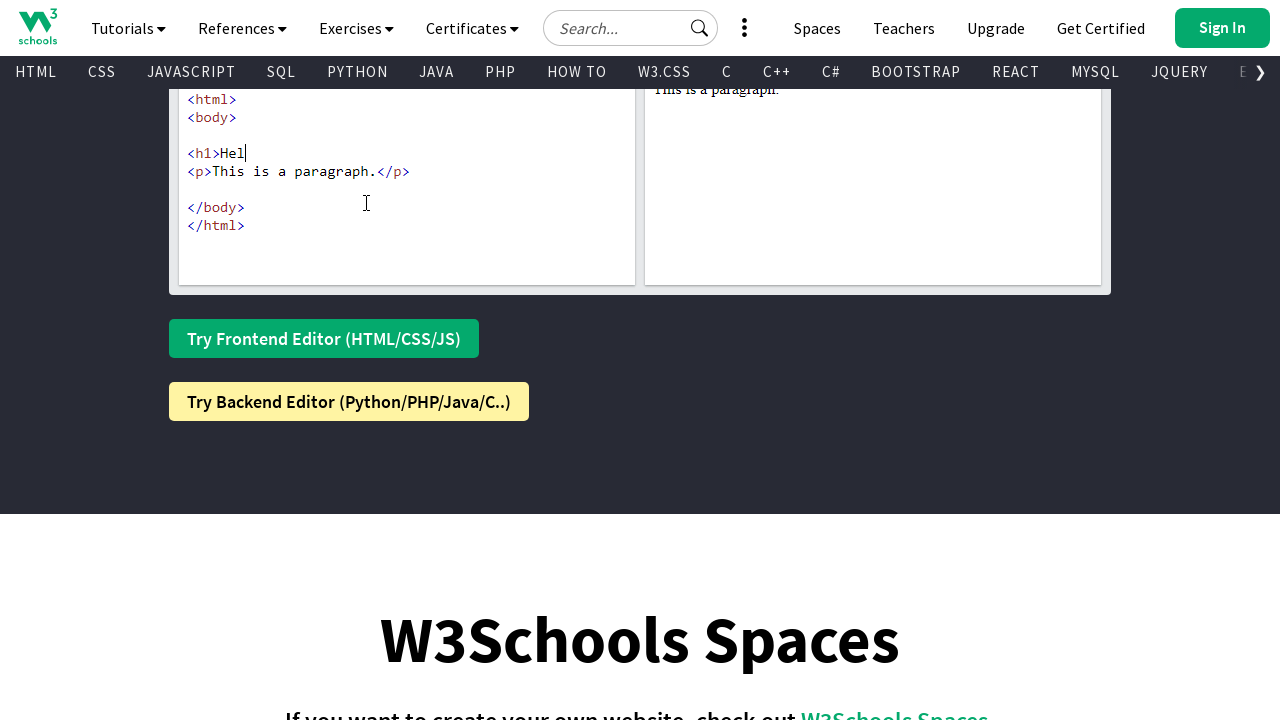

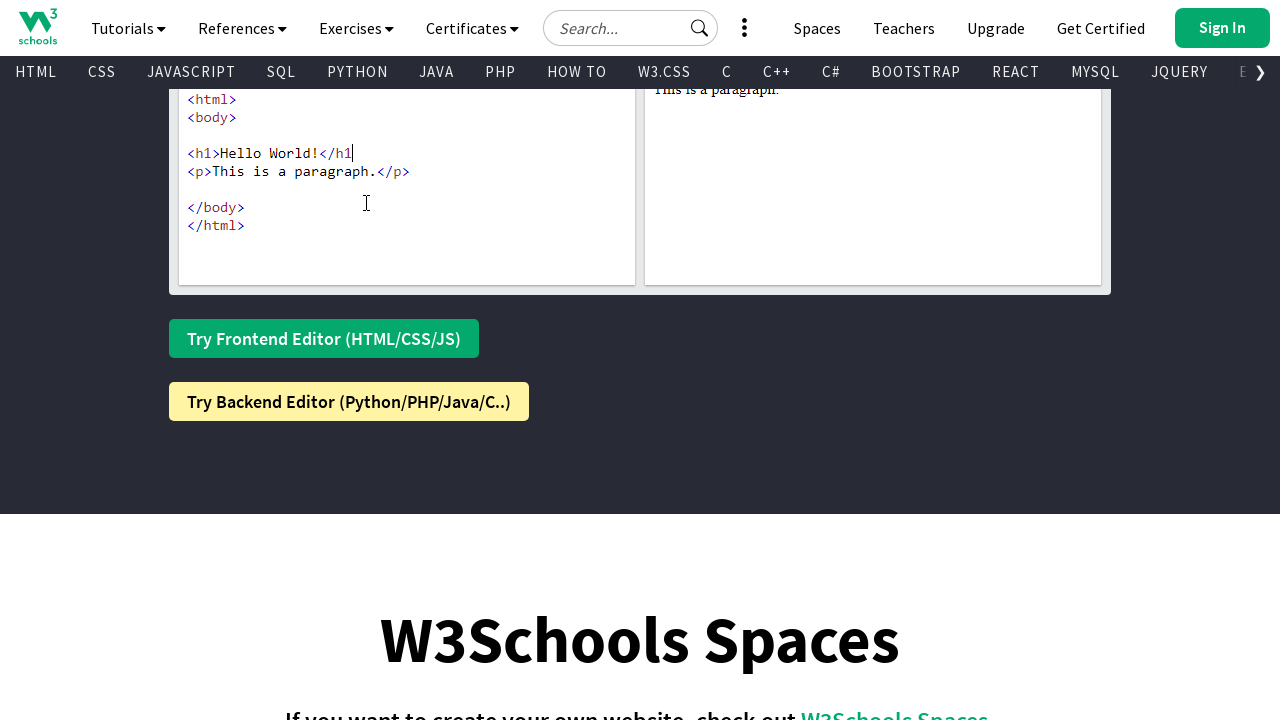